Fills only the full name field with SQL injection test string and submits

Starting URL: https://demoqa.com/text-box

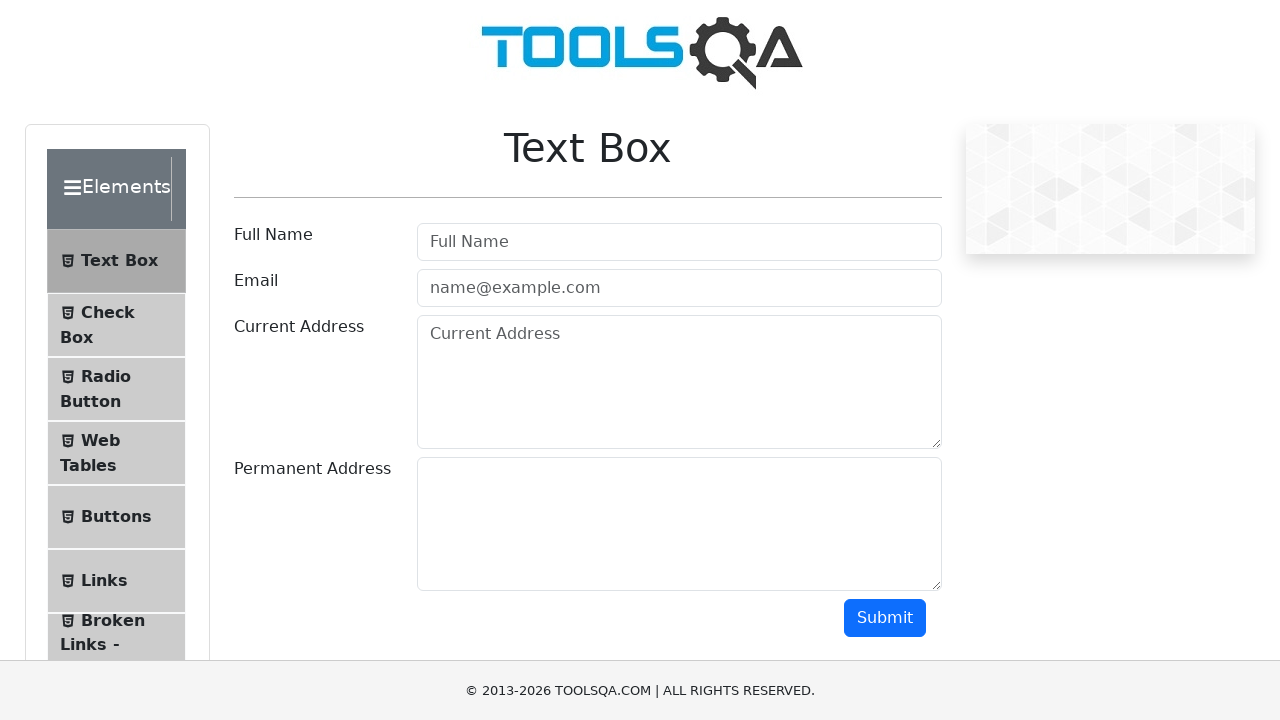

Filled full name field with SQL injection test string: admin' or '1'='1';# on #userName
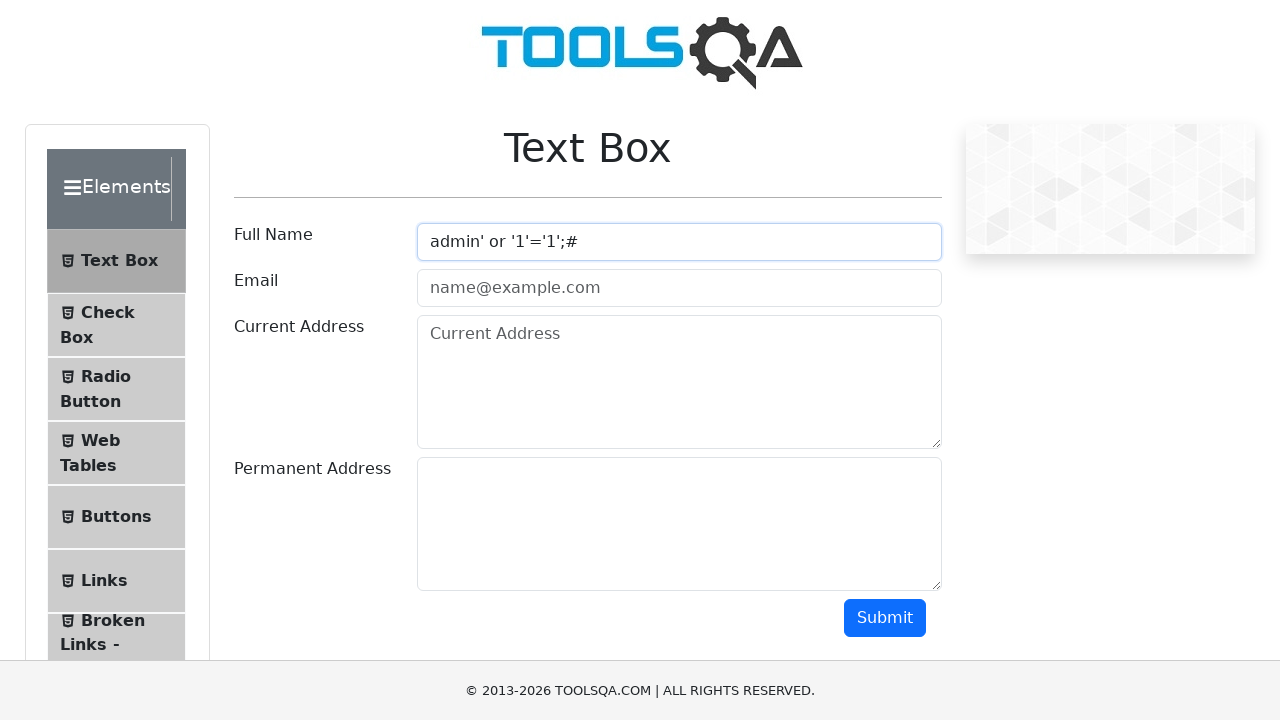

Clicked submit button to submit the form at (885, 618) on #submit
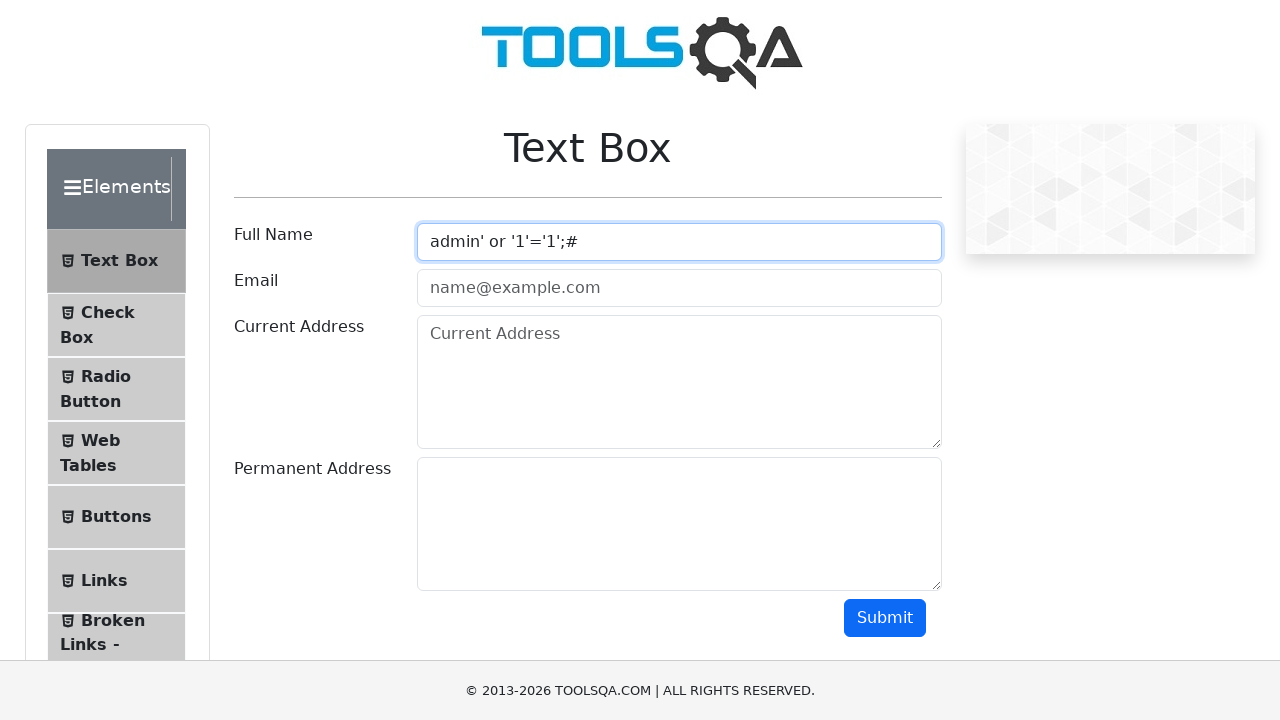

Name result element loaded and became visible
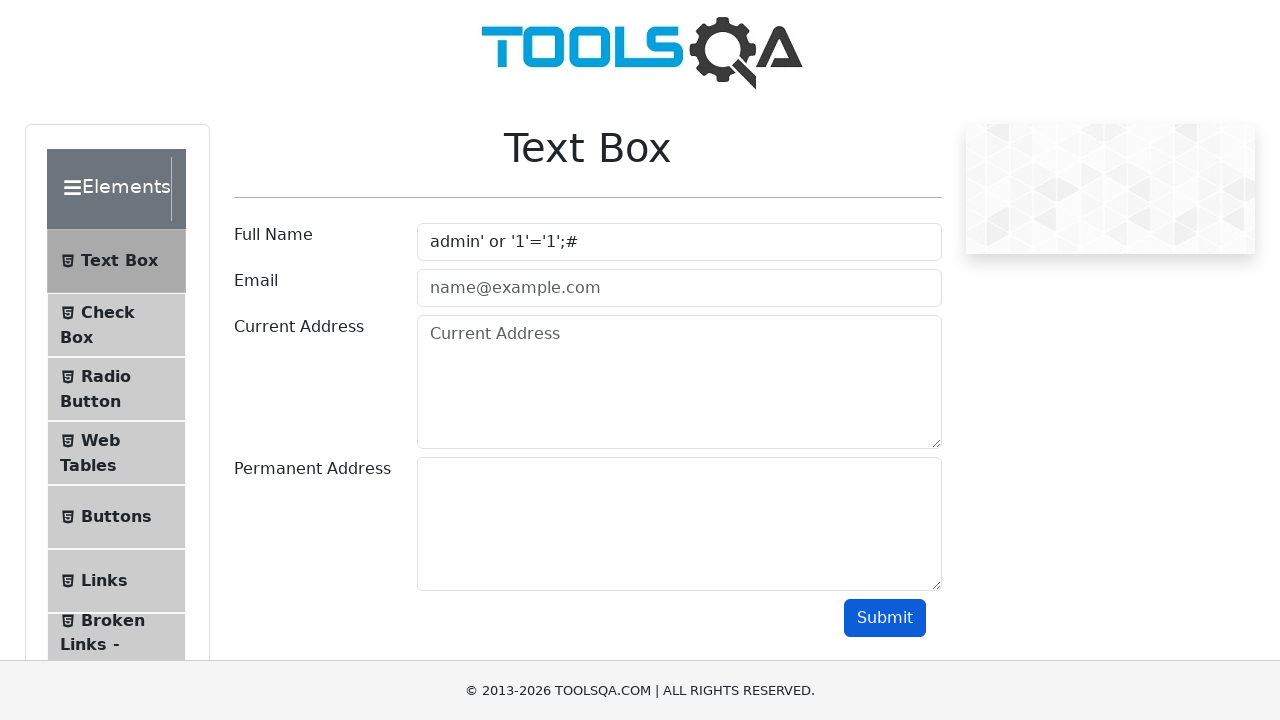

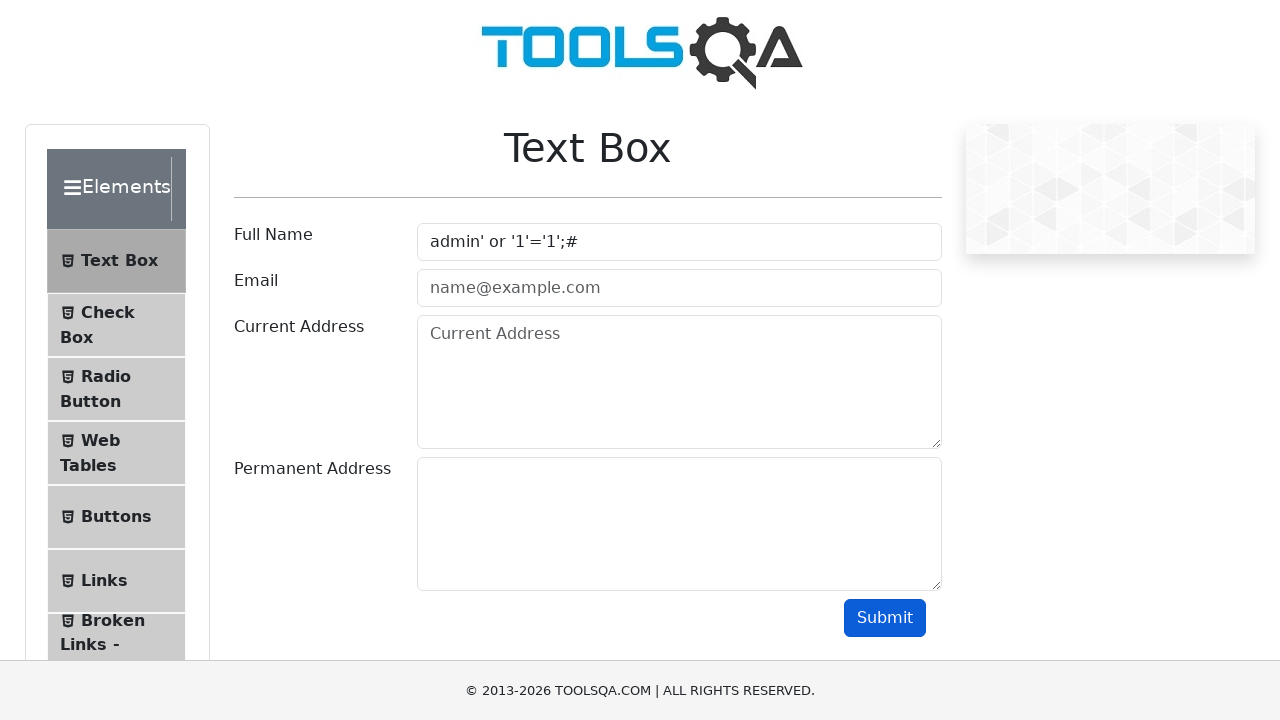